Tests JavaScript alert handling by triggering different types of alerts (simple alert, confirm dialog, and prompt) and interacting with them

Starting URL: https://the-internet.herokuapp.com/javascript_alerts

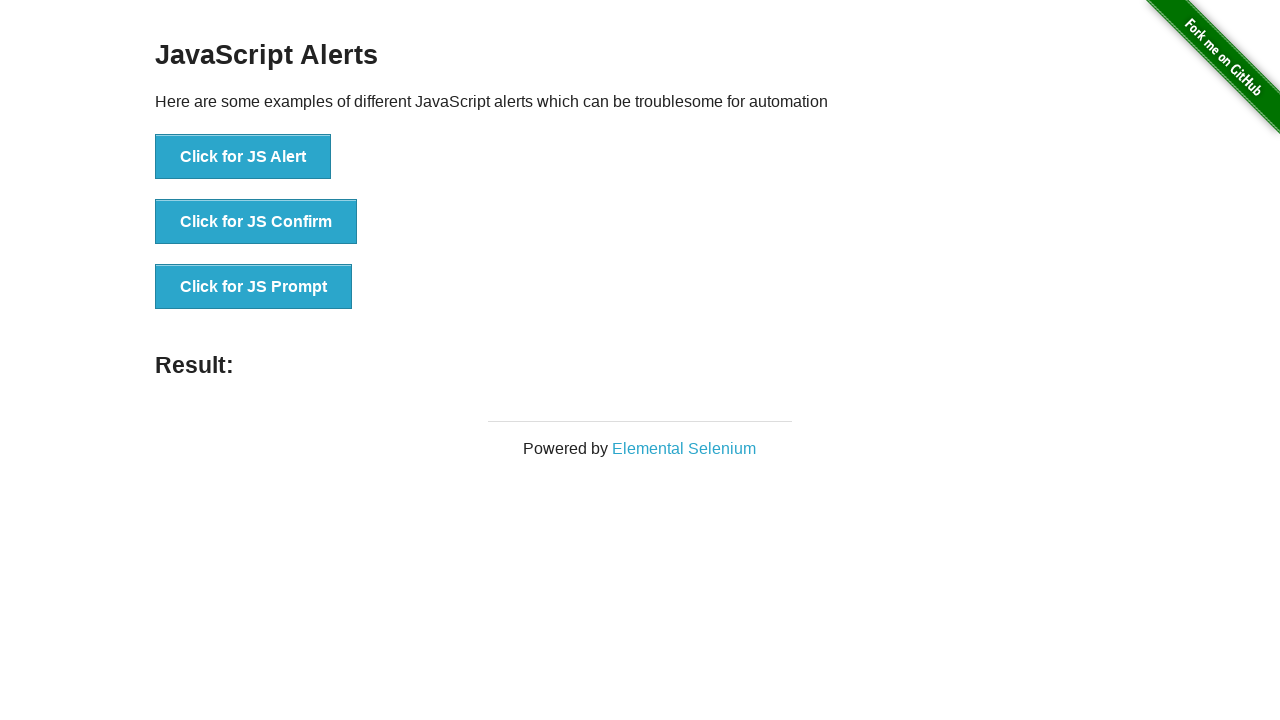

Clicked button to trigger simple alert at (243, 157) on xpath=//button[@onclick='jsAlert()']
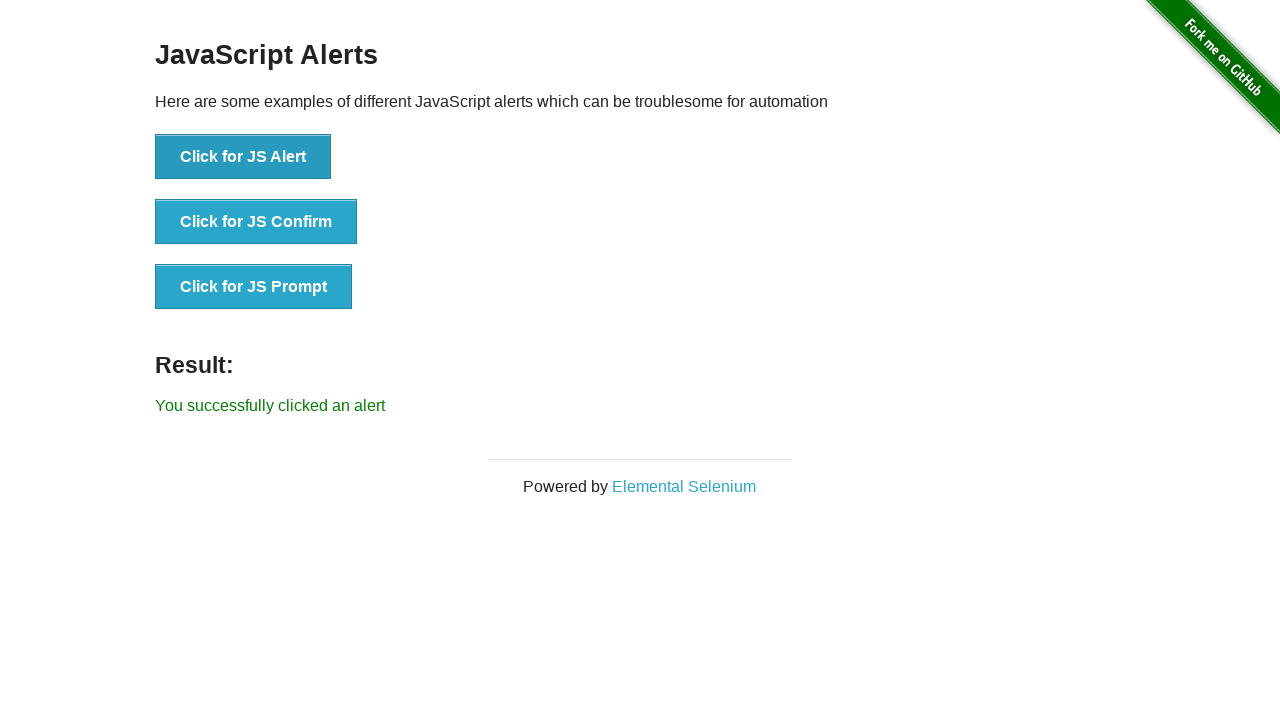

Set up dialog handler to accept alert
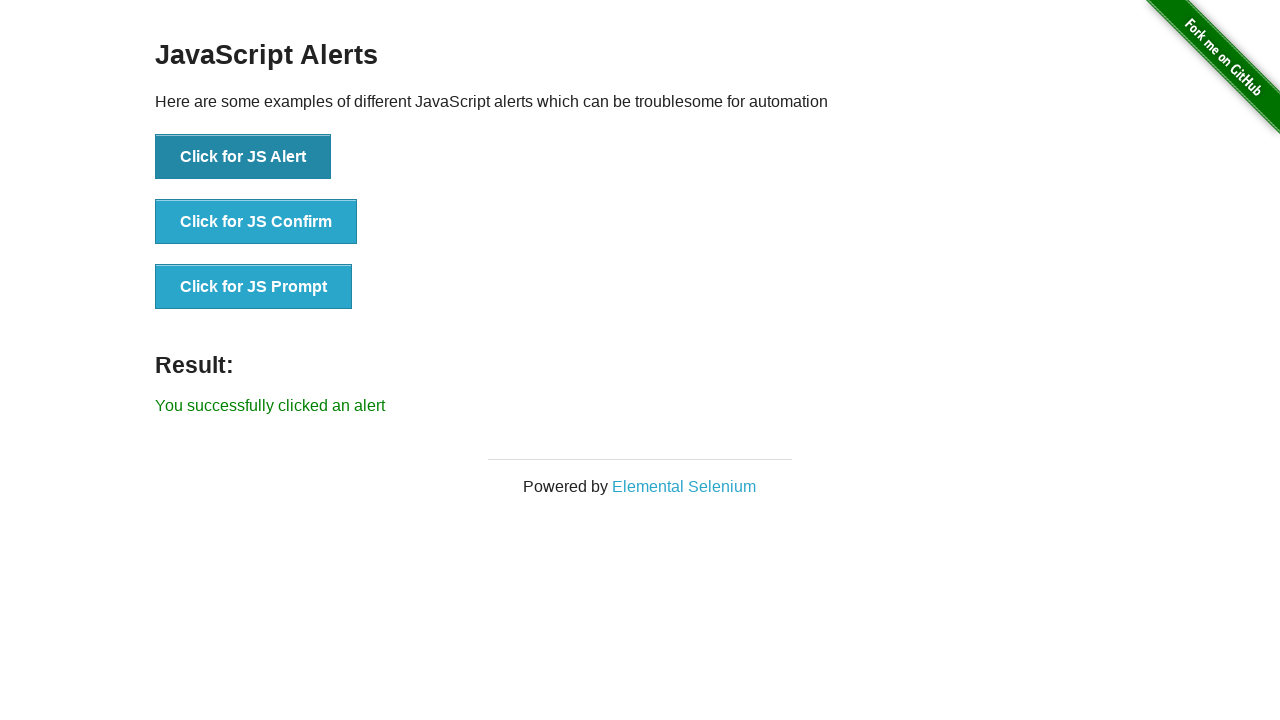

Waited for alert to be handled
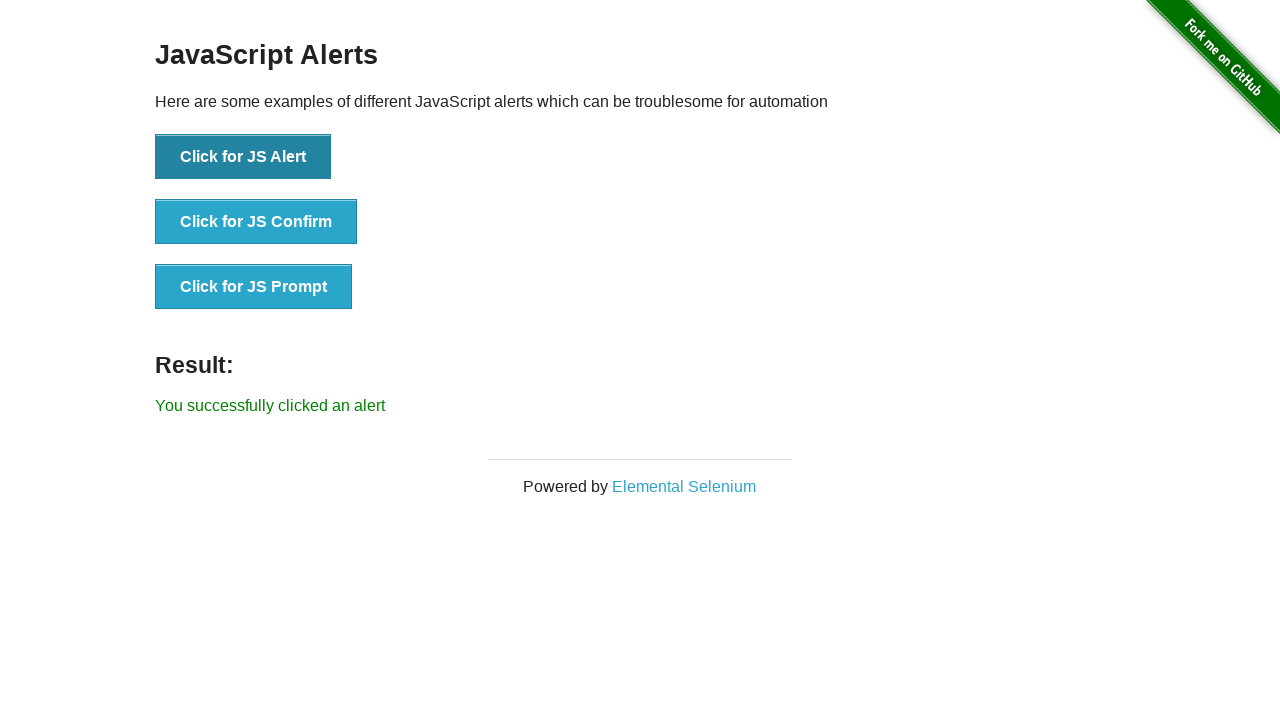

Clicked button to trigger confirm dialog at (256, 222) on xpath=//button[@onclick='jsConfirm()']
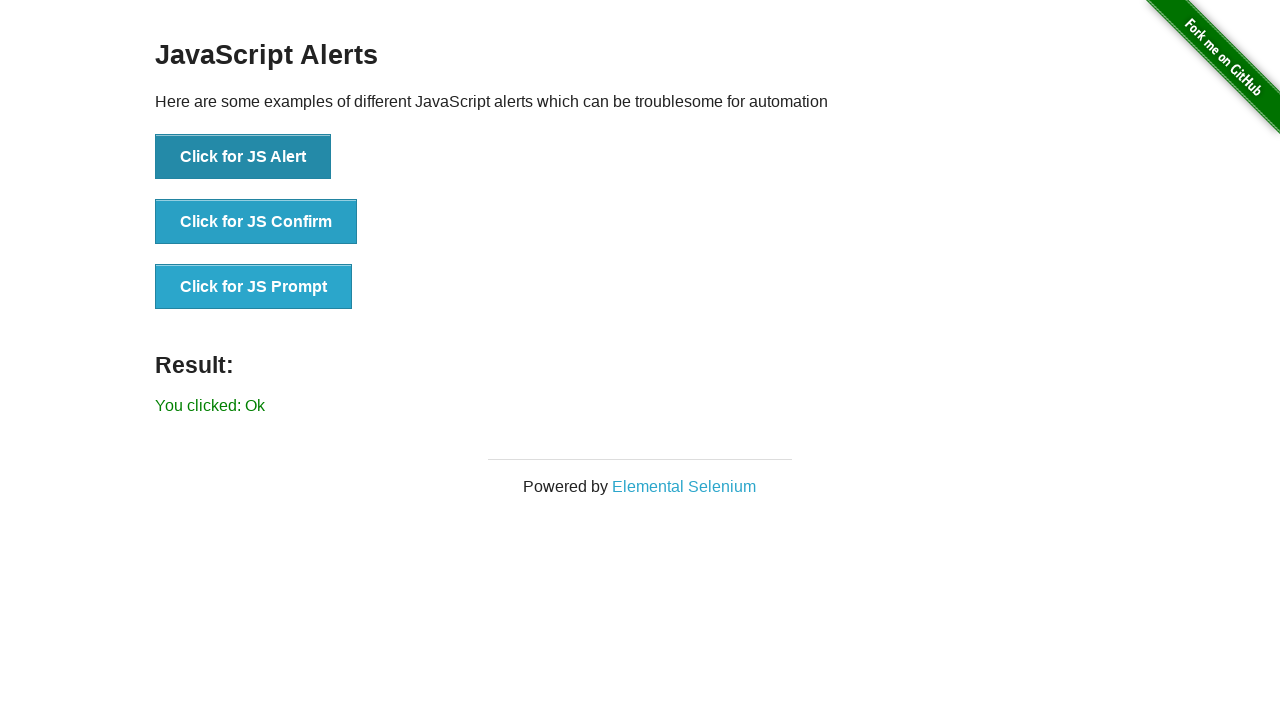

Set up dialog handler to dismiss confirm dialog
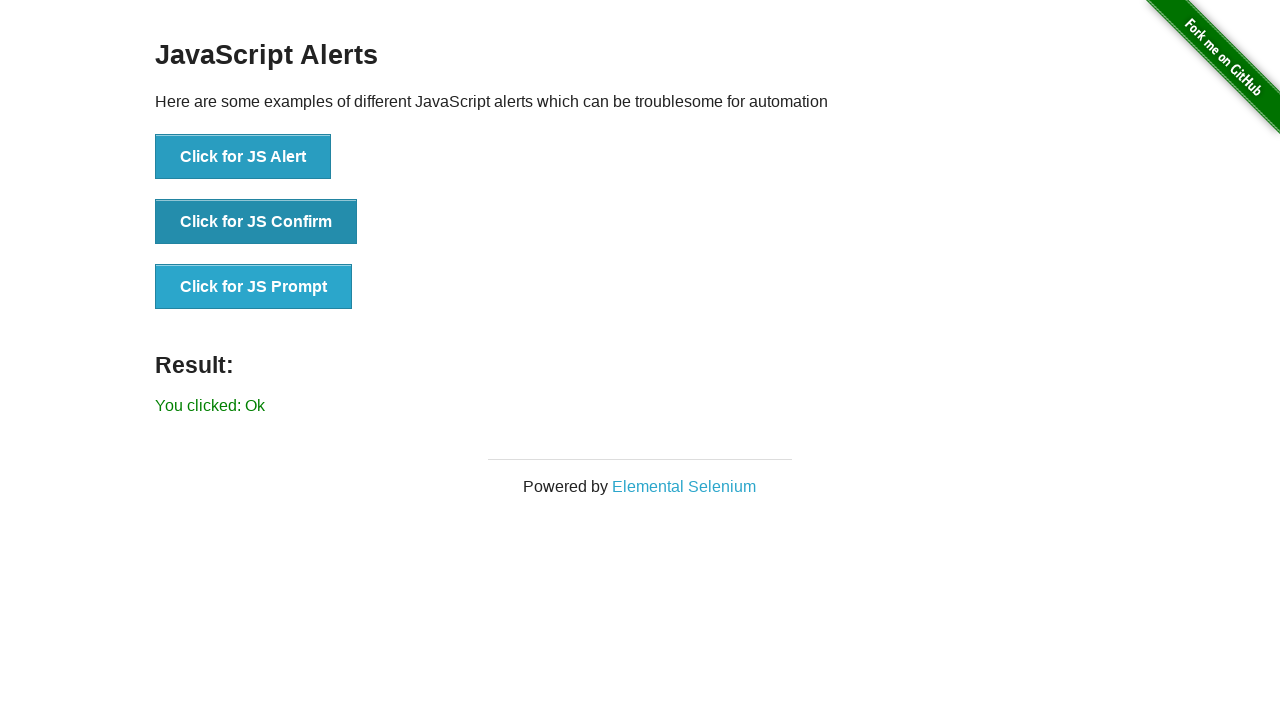

Waited for confirm dialog to be dismissed
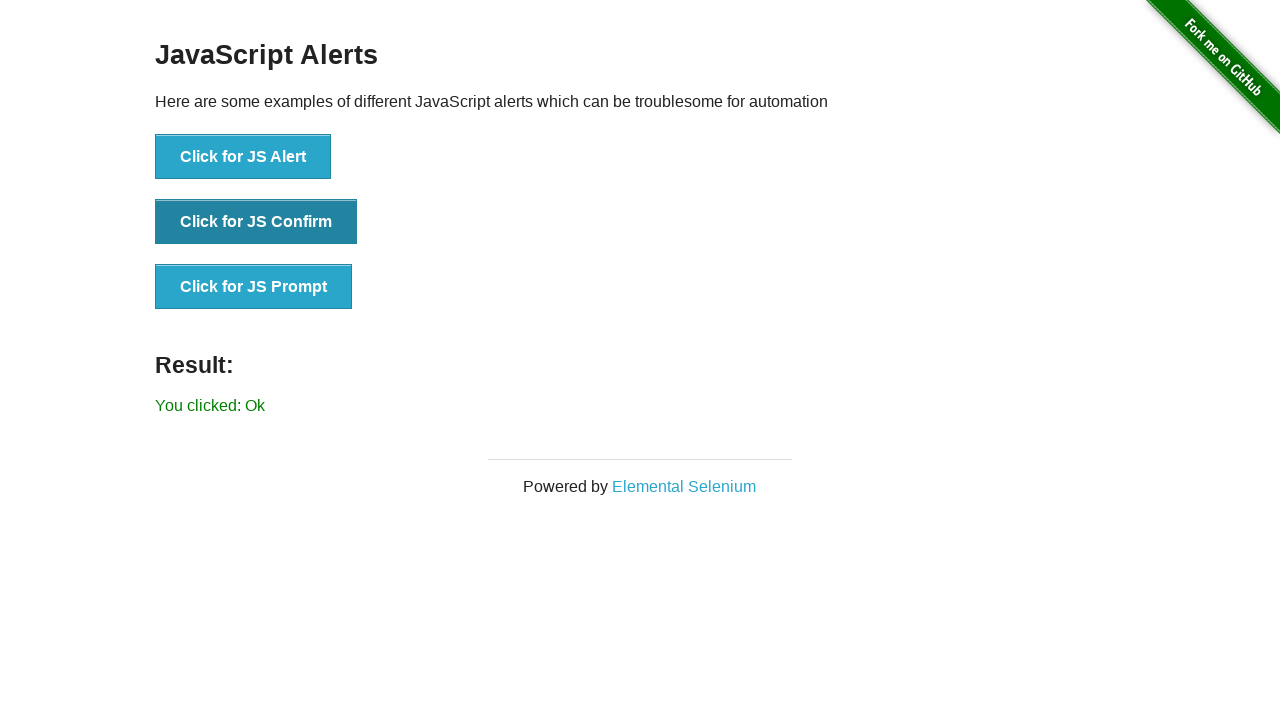

Clicked button to trigger prompt dialog at (254, 287) on xpath=//button[@onclick='jsPrompt()']
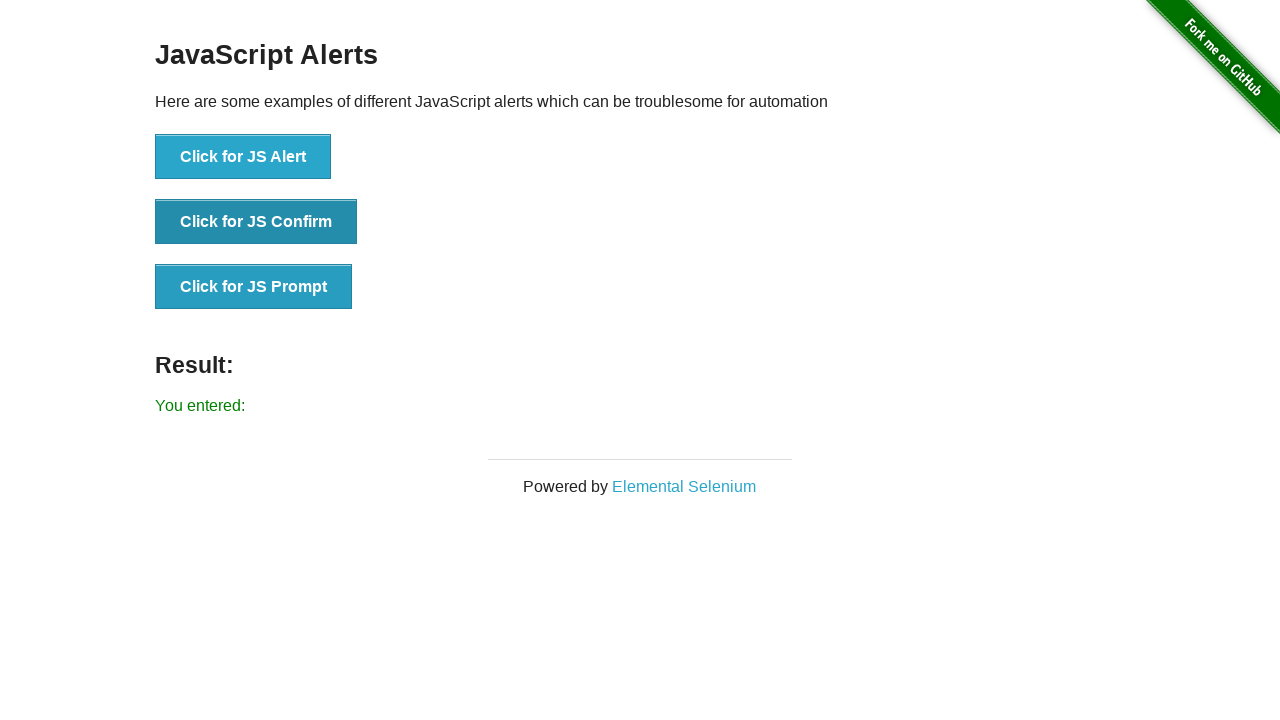

Set up dialog handler to accept prompt with text 'Anything'
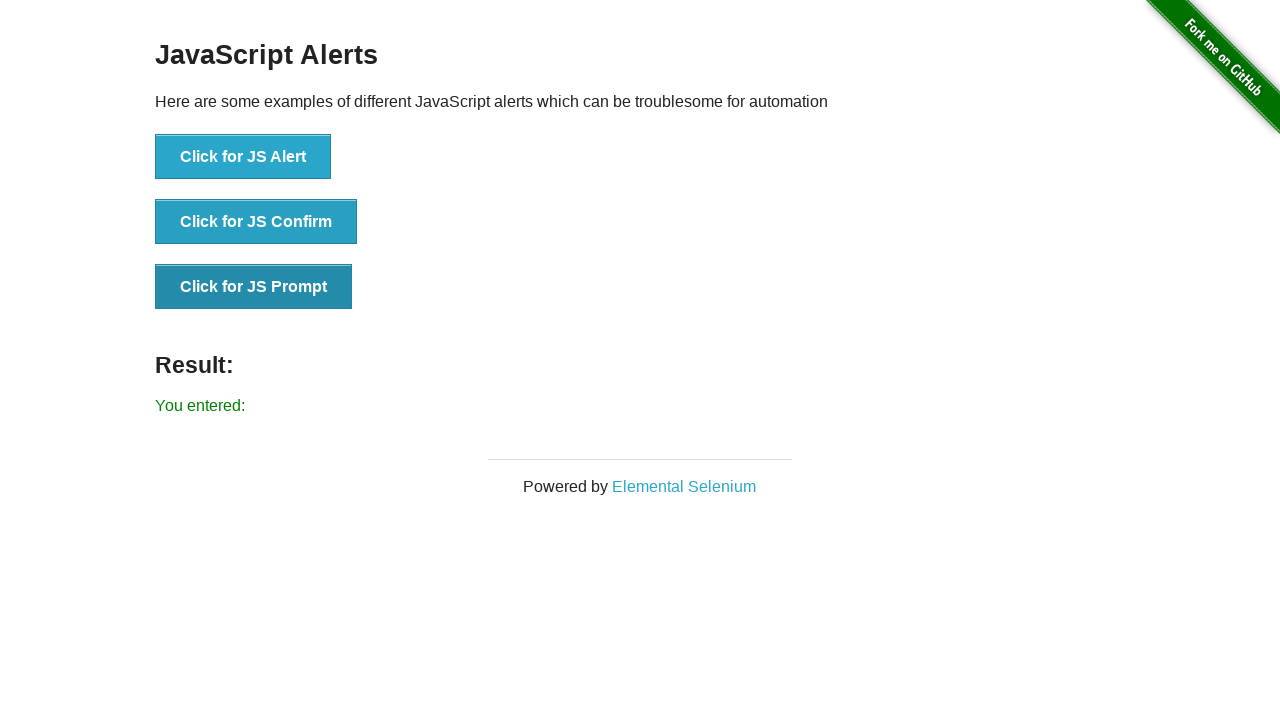

Waited for prompt dialog to be handled
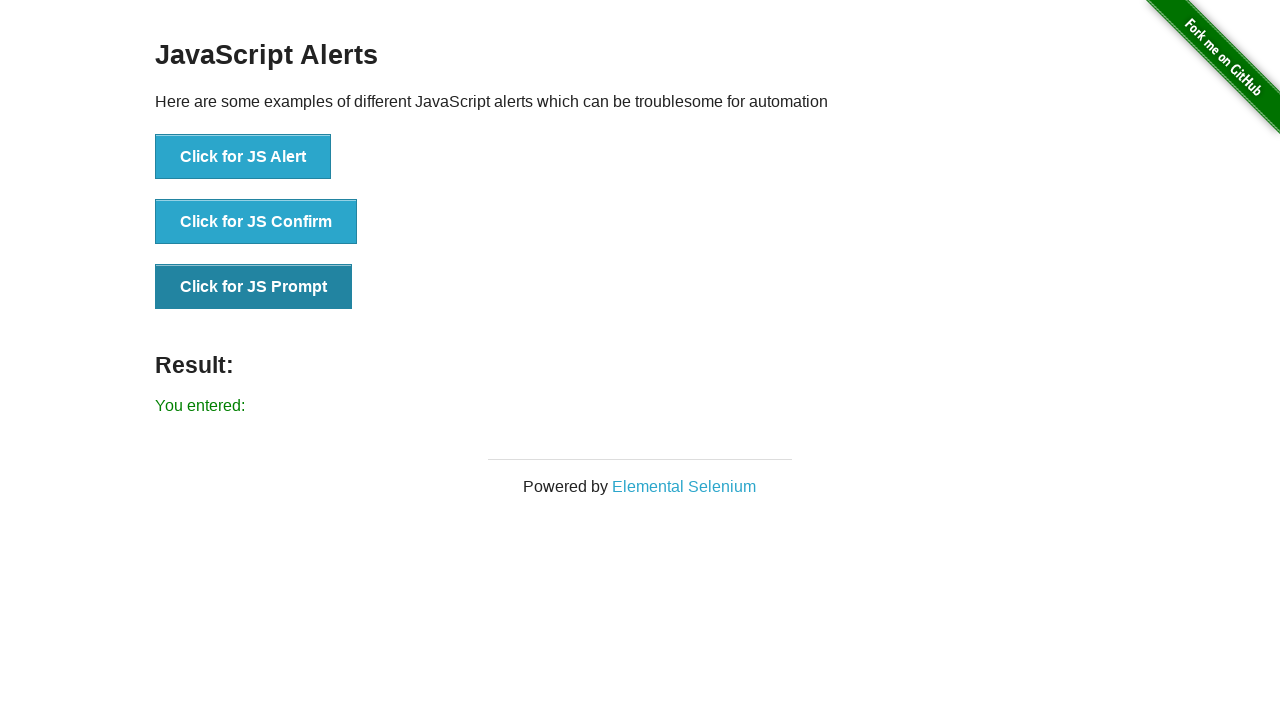

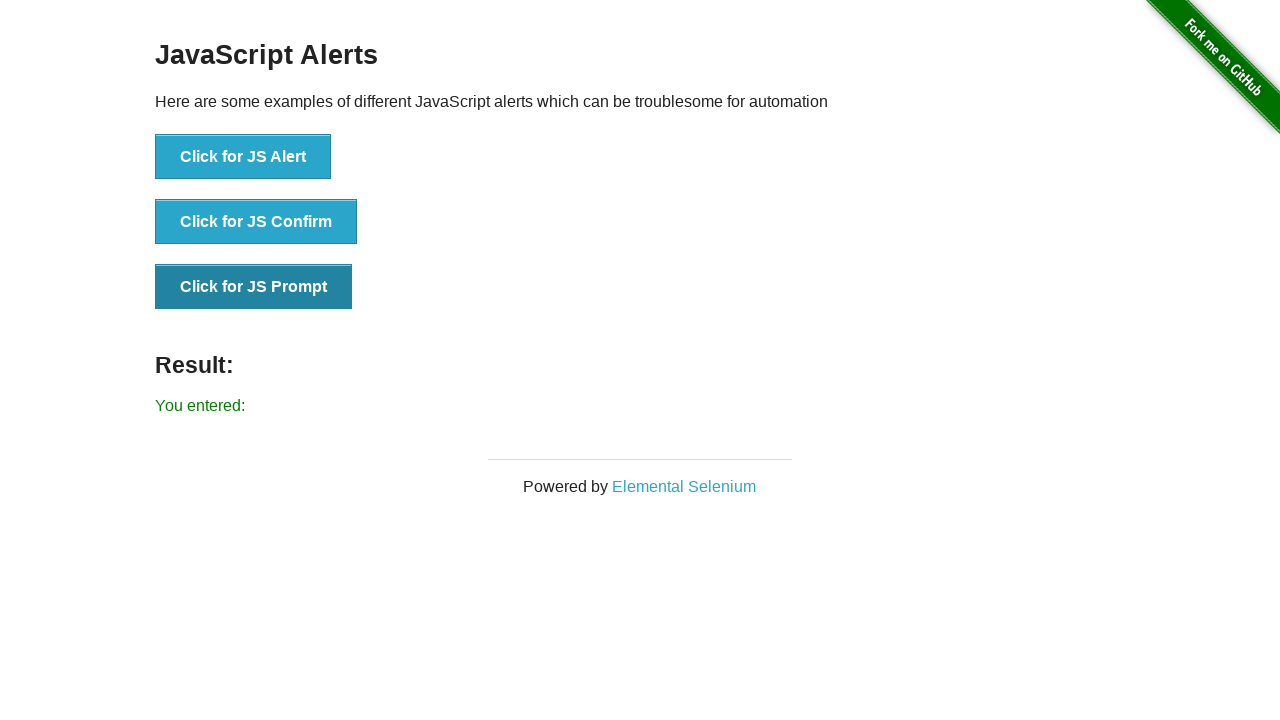